Navigates to the Selenium HQ website and verifies that the page loads with the expected URL by checking the current URL contains the expected domain.

Starting URL: http://seleniumhq.org

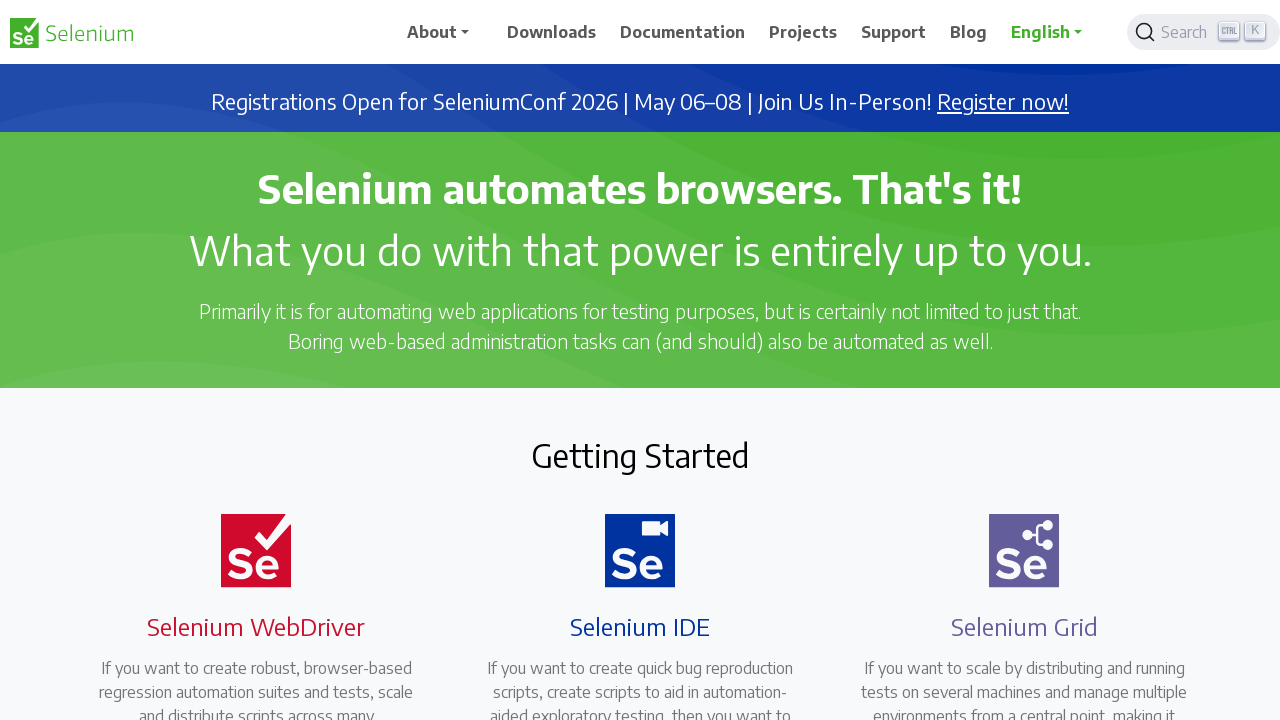

Set viewport size to 1920x1080
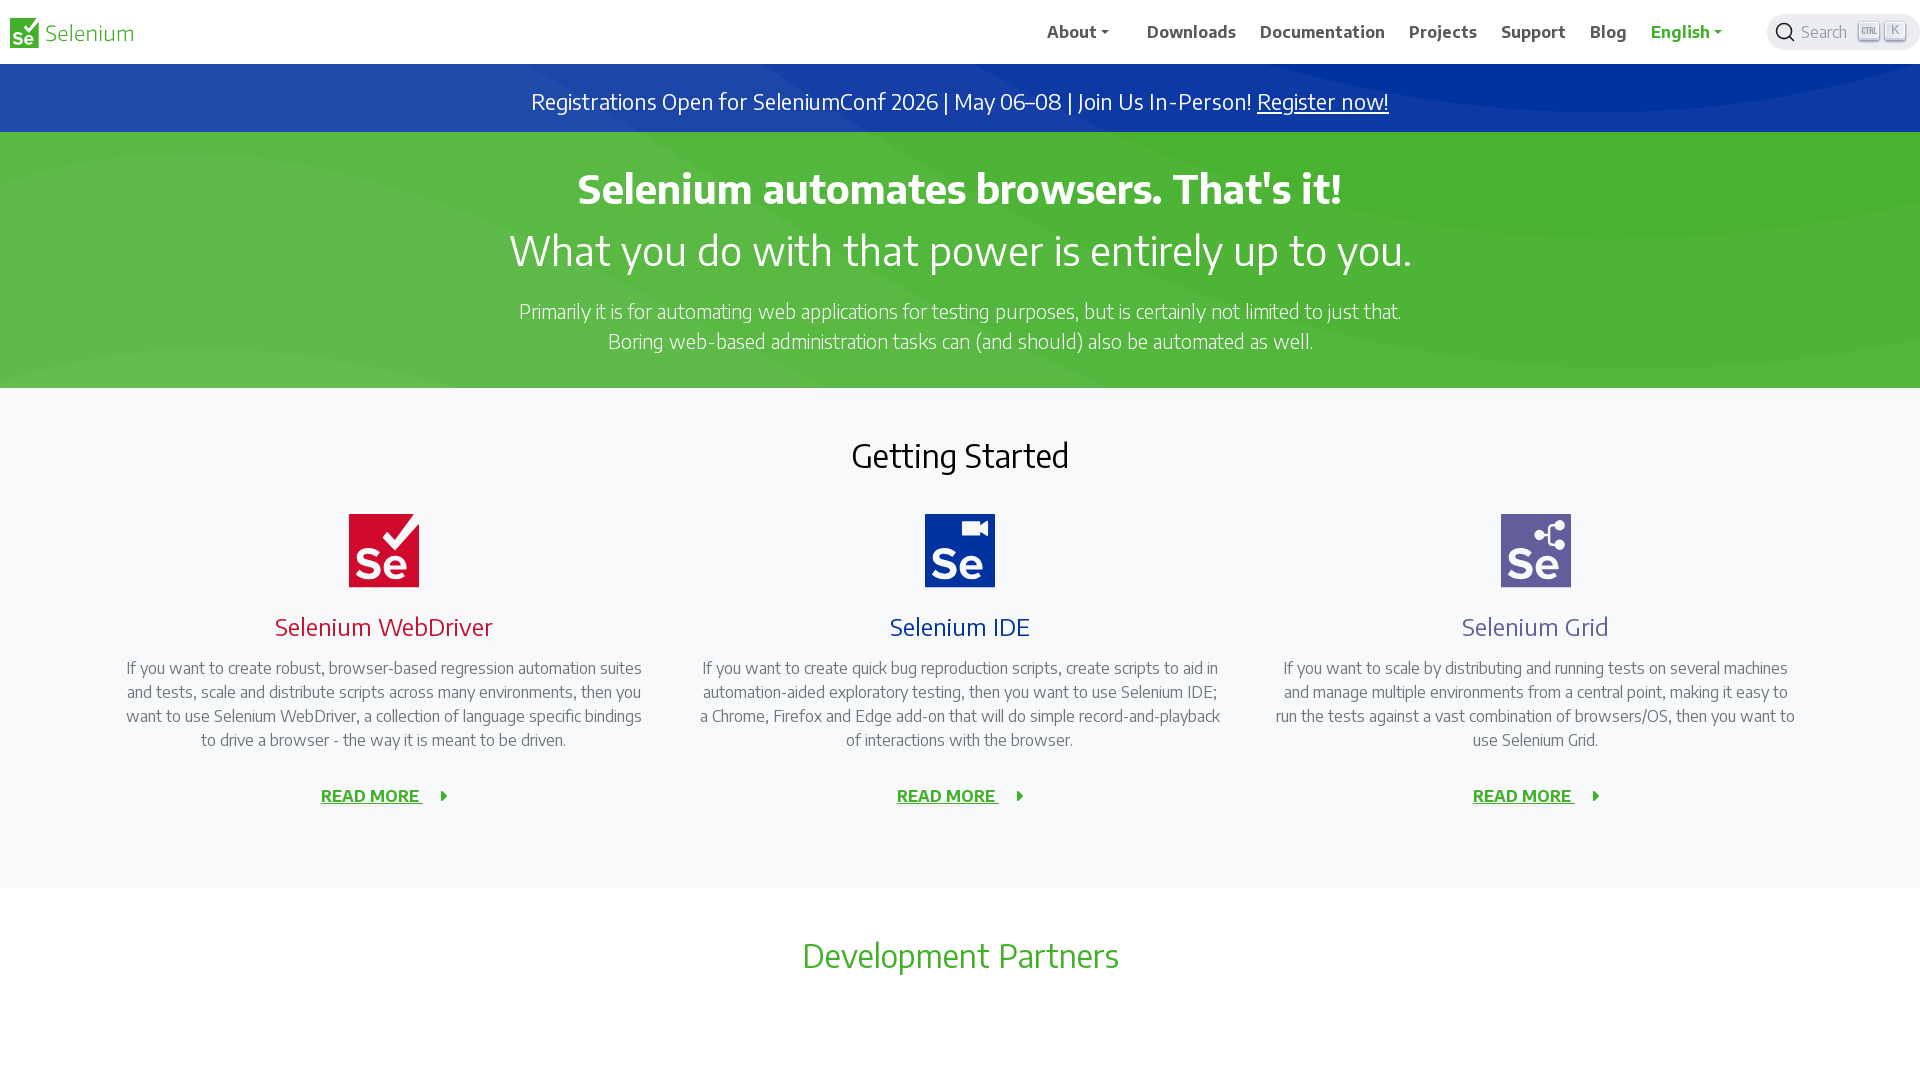

Waited for page to fully load
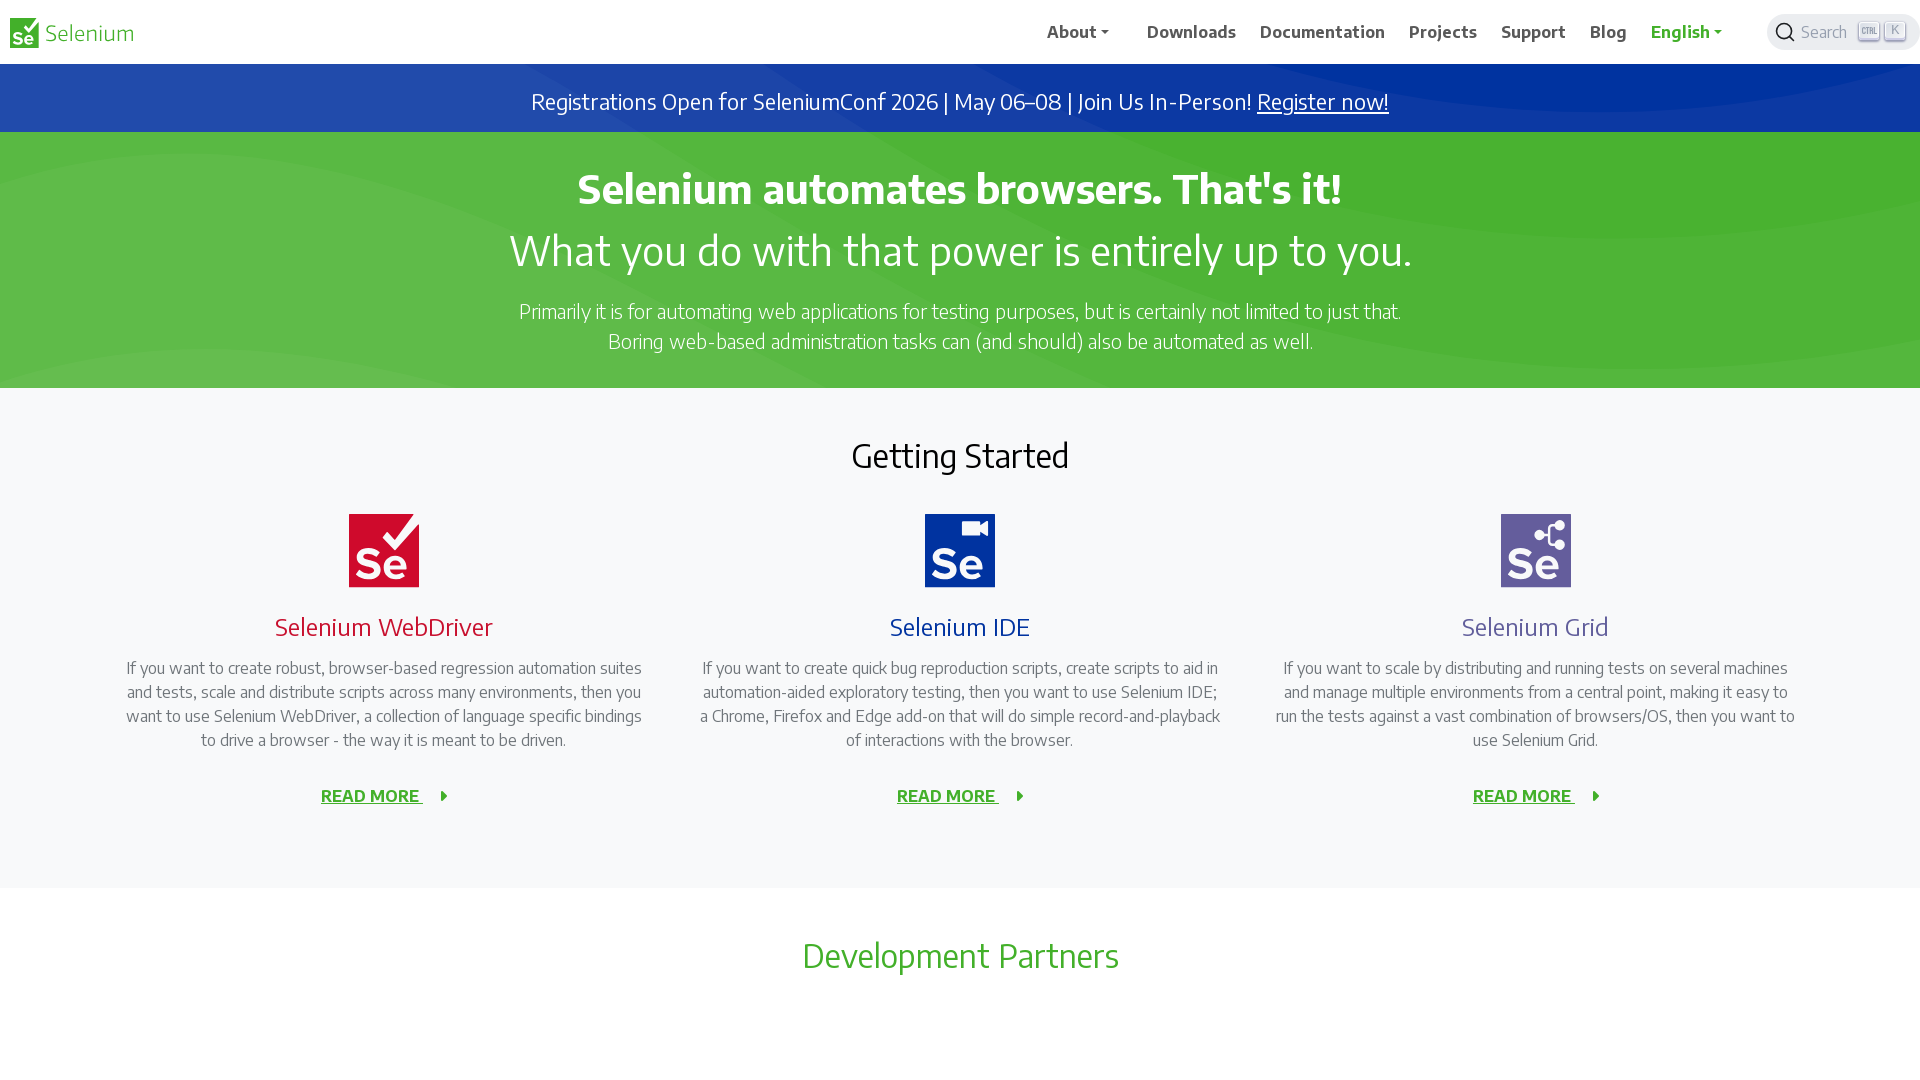

Captured runtime URL: https://www.selenium.dev/
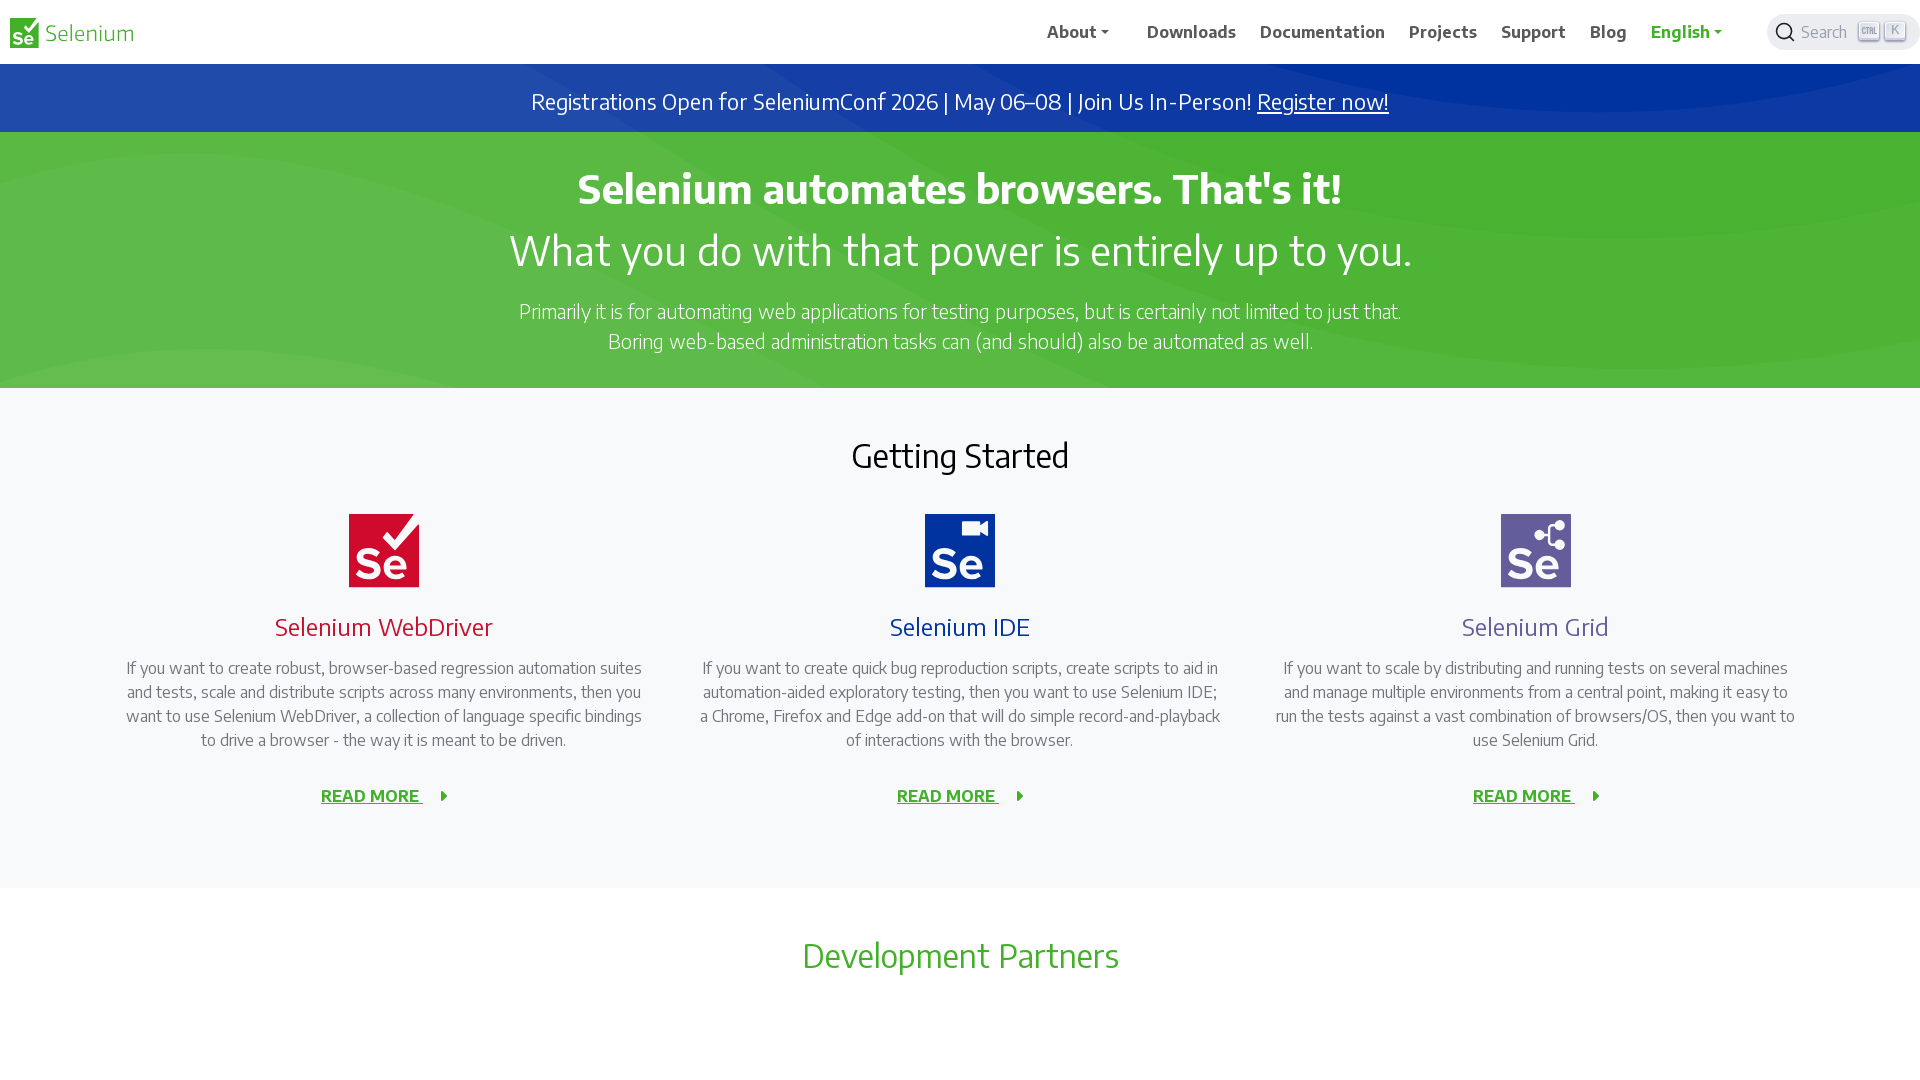

Verified URL contains expected domain (expected: https://www.seleniumhq.org/, actual: https://www.selenium.dev/)
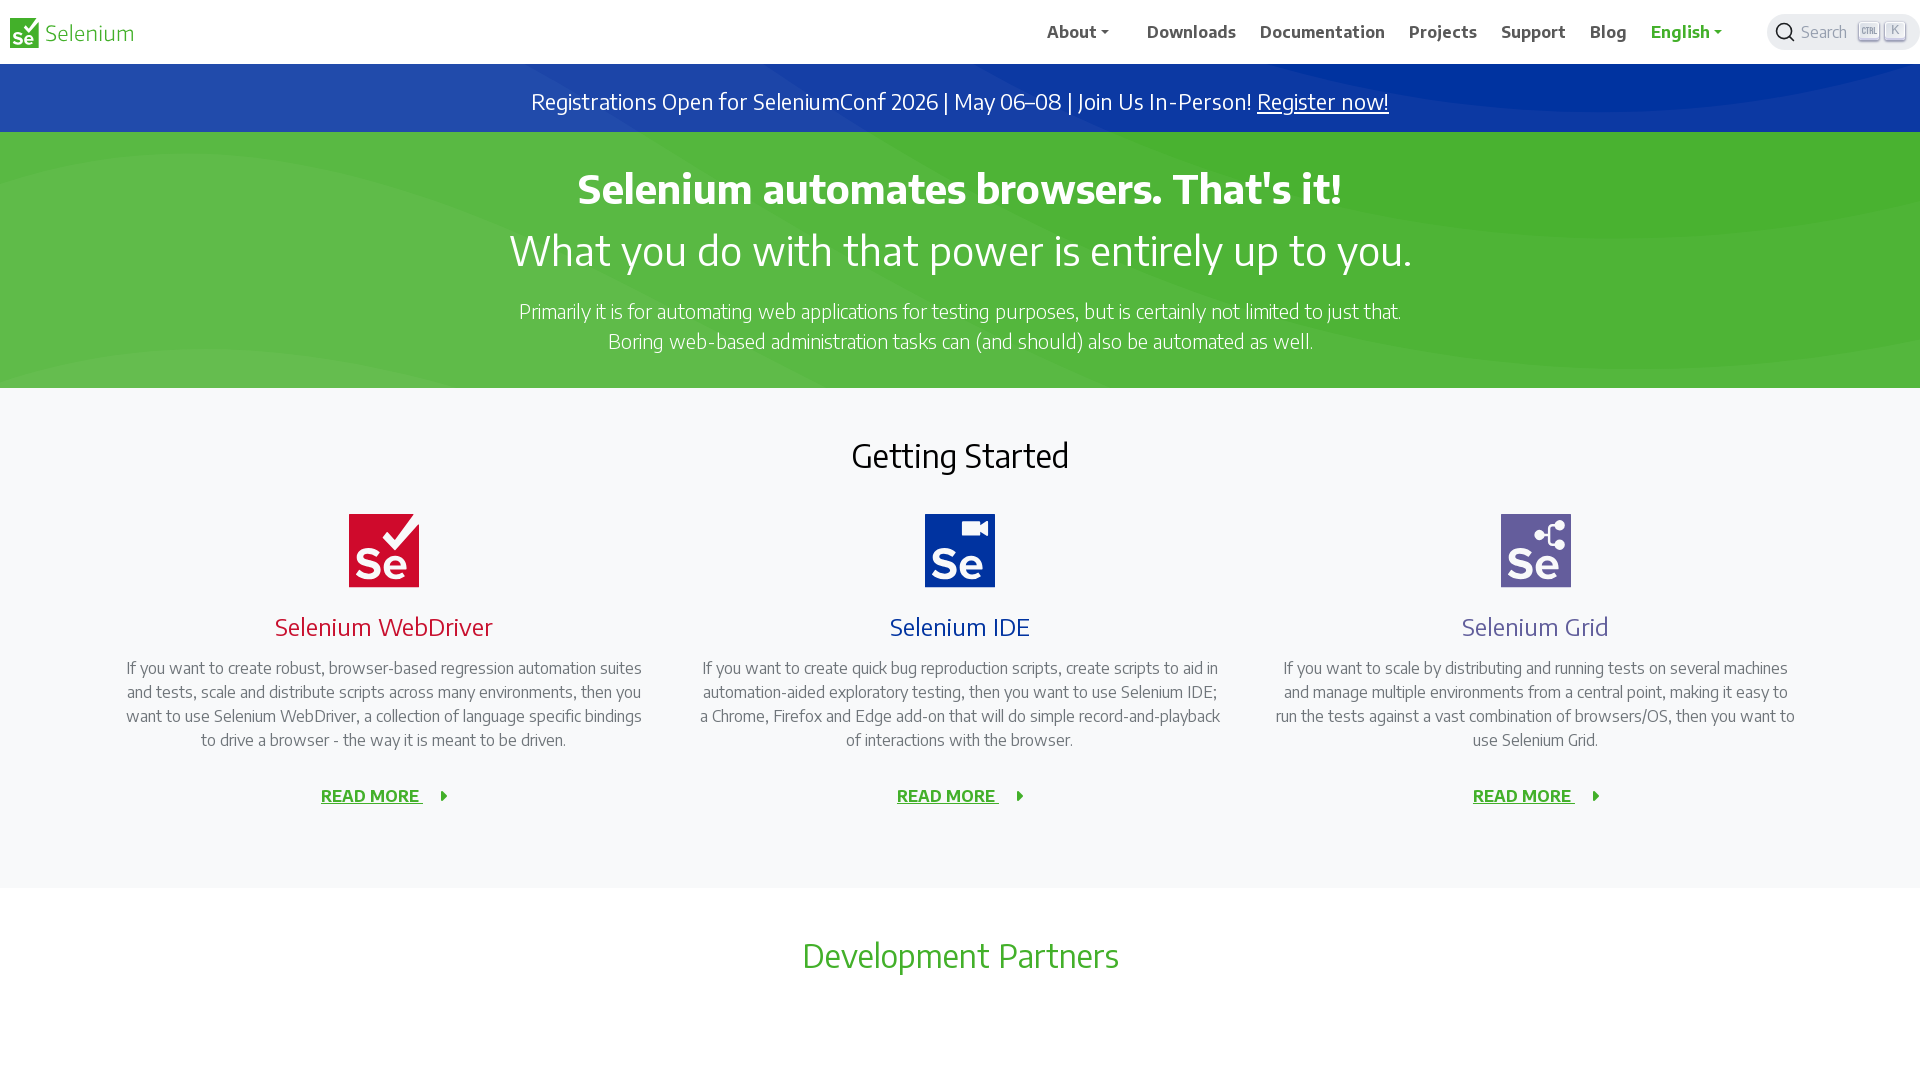

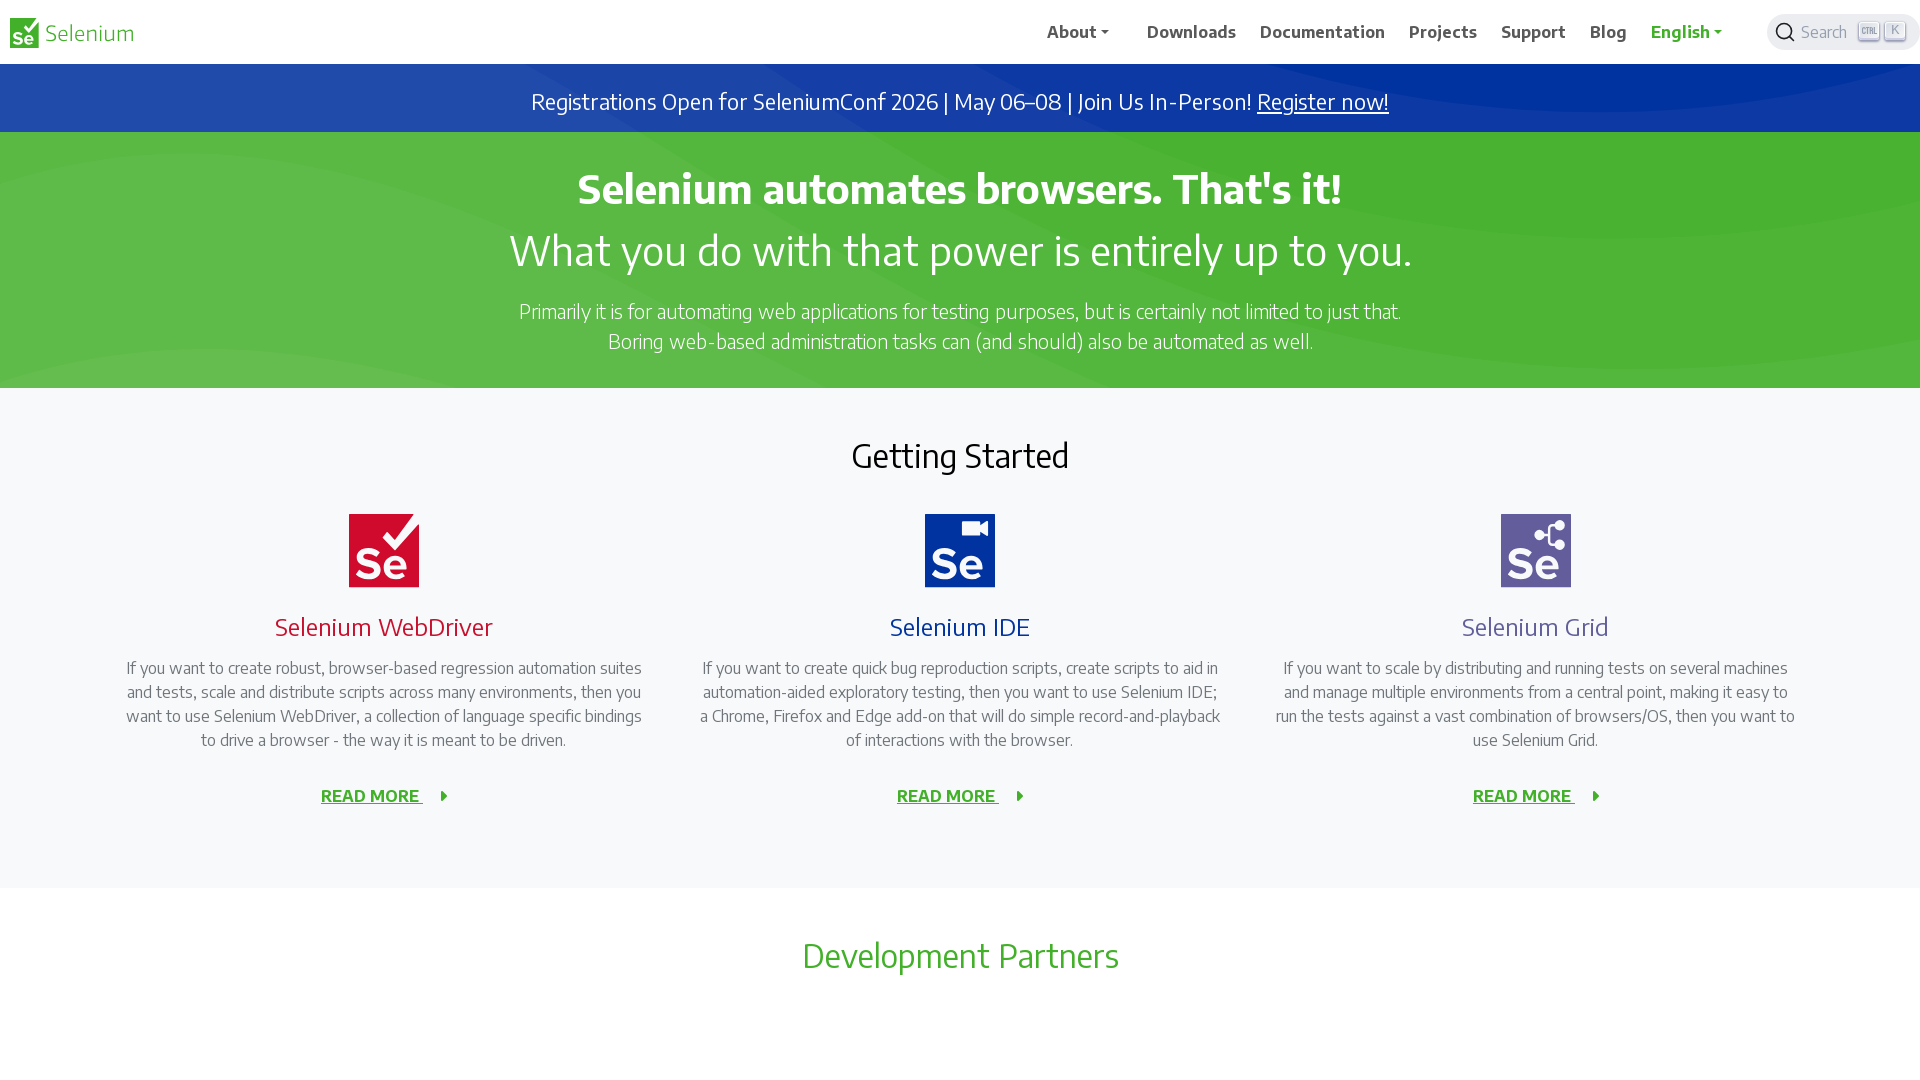